Verifies that footer contains at least one link in the specified section

Starting URL: https://ticketgo.vn/

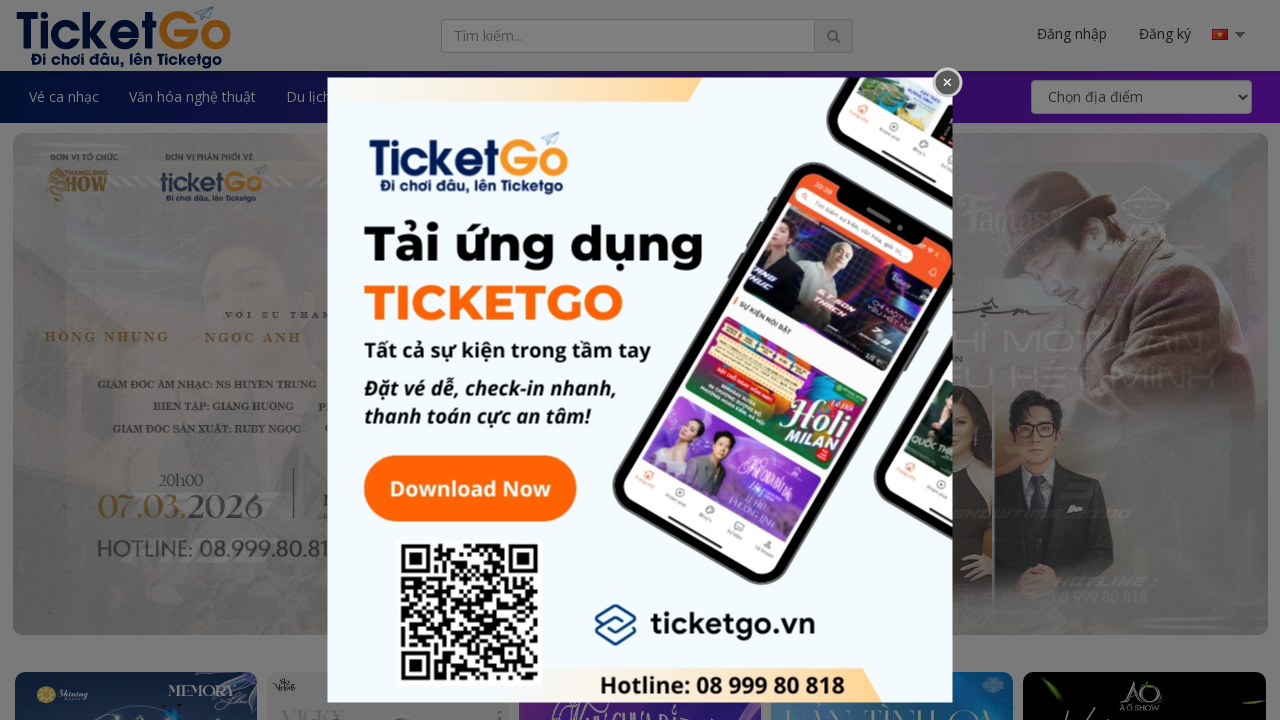

Footer element loaded on the page
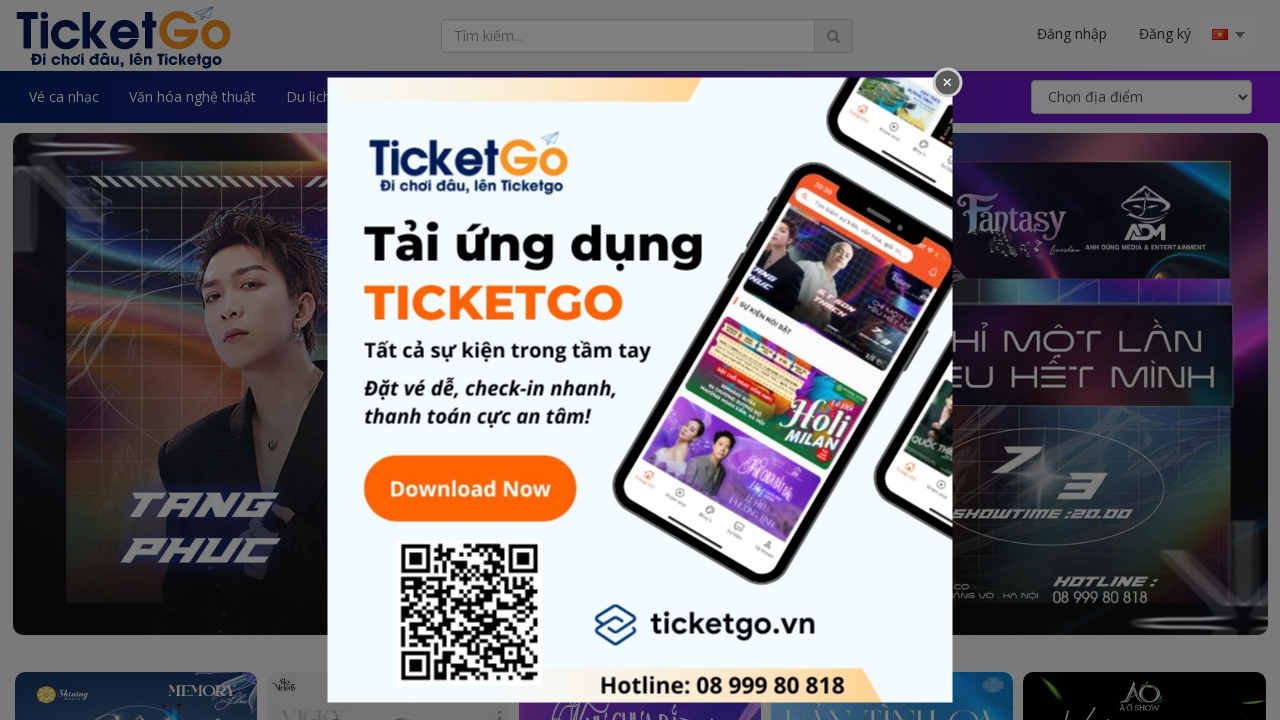

Located footer link element
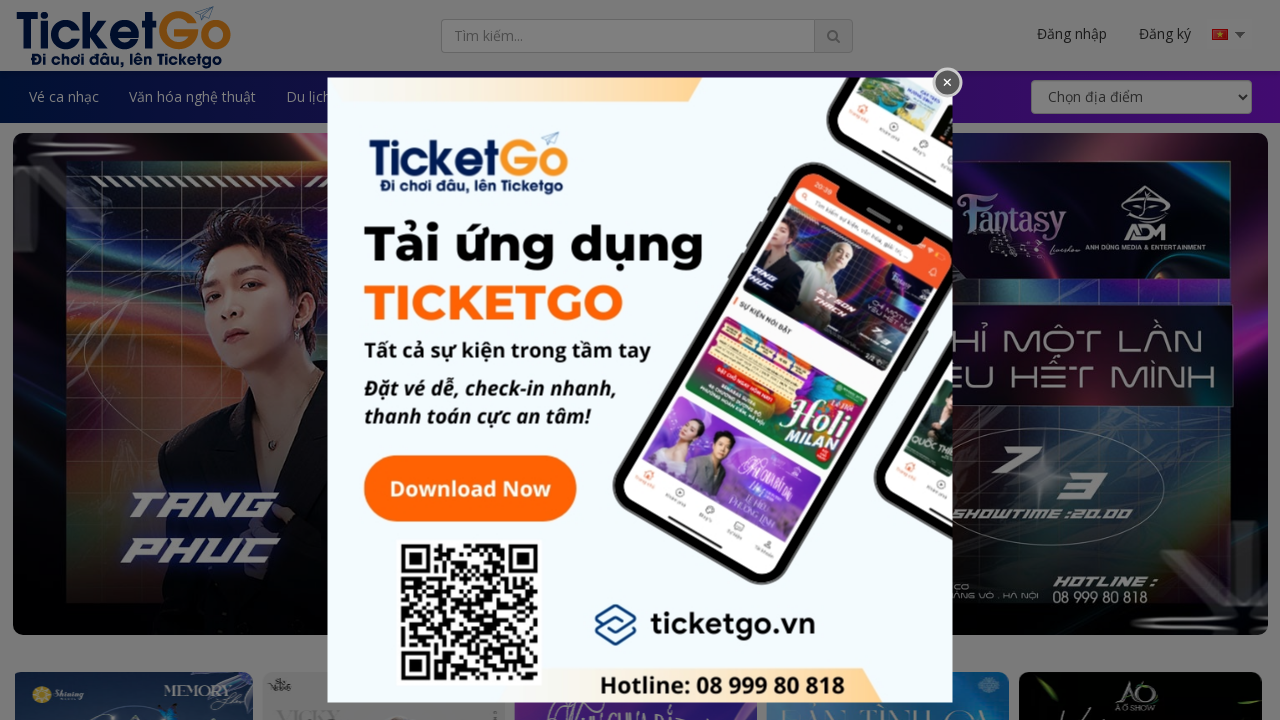

Verified that footer contains exactly one link in the specified section
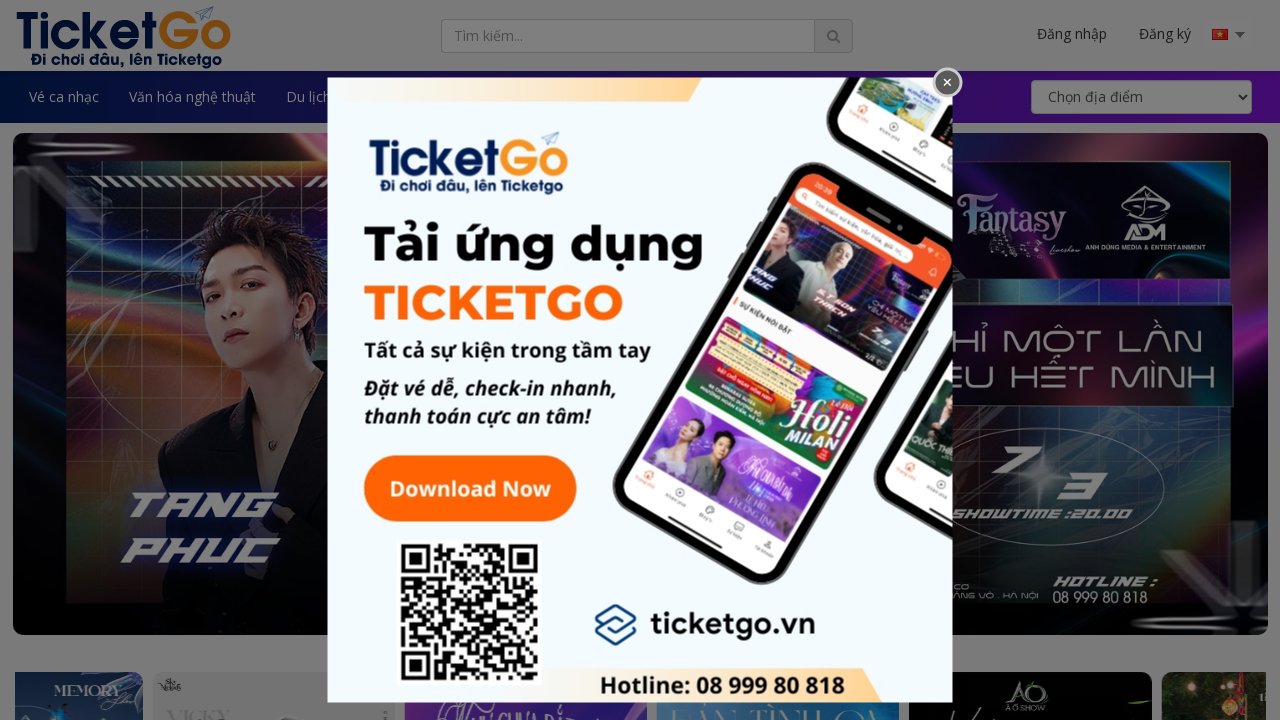

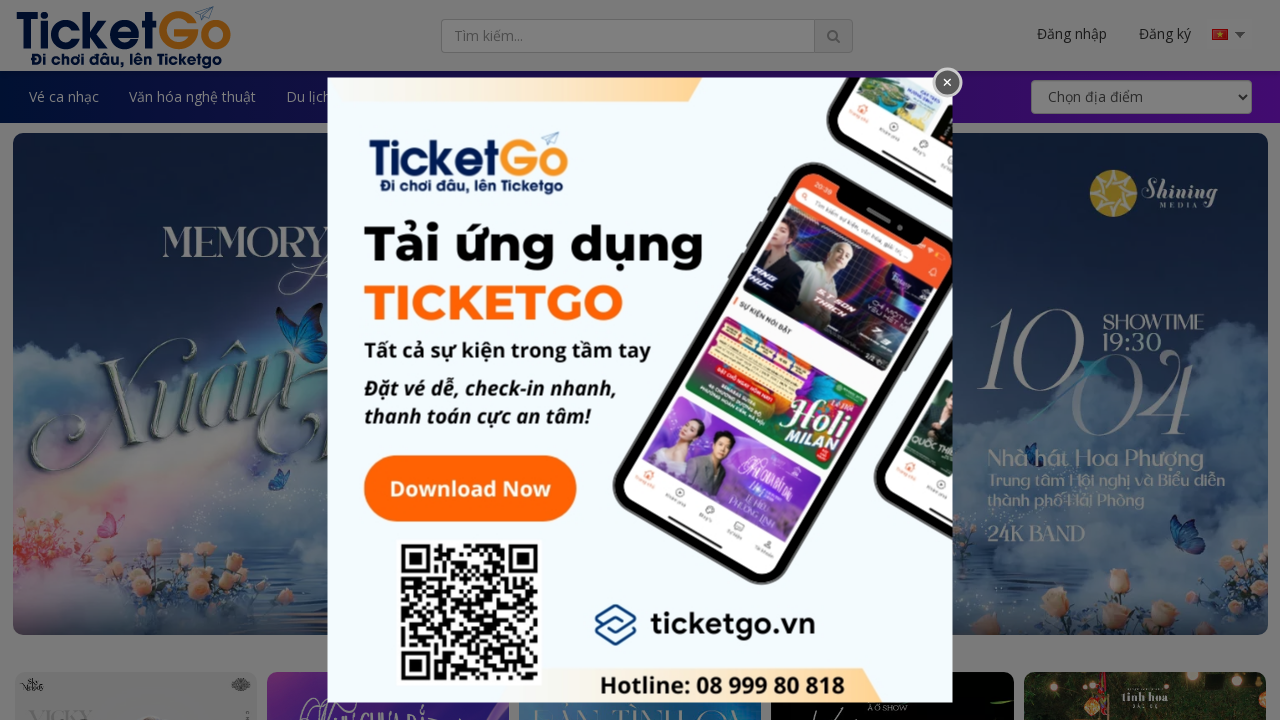